Tests mouse hover functionality by hovering over an element to reveal a dropdown menu and clicking a link within it.

Starting URL: https://rahulshettyacademy.com/AutomationPractice/

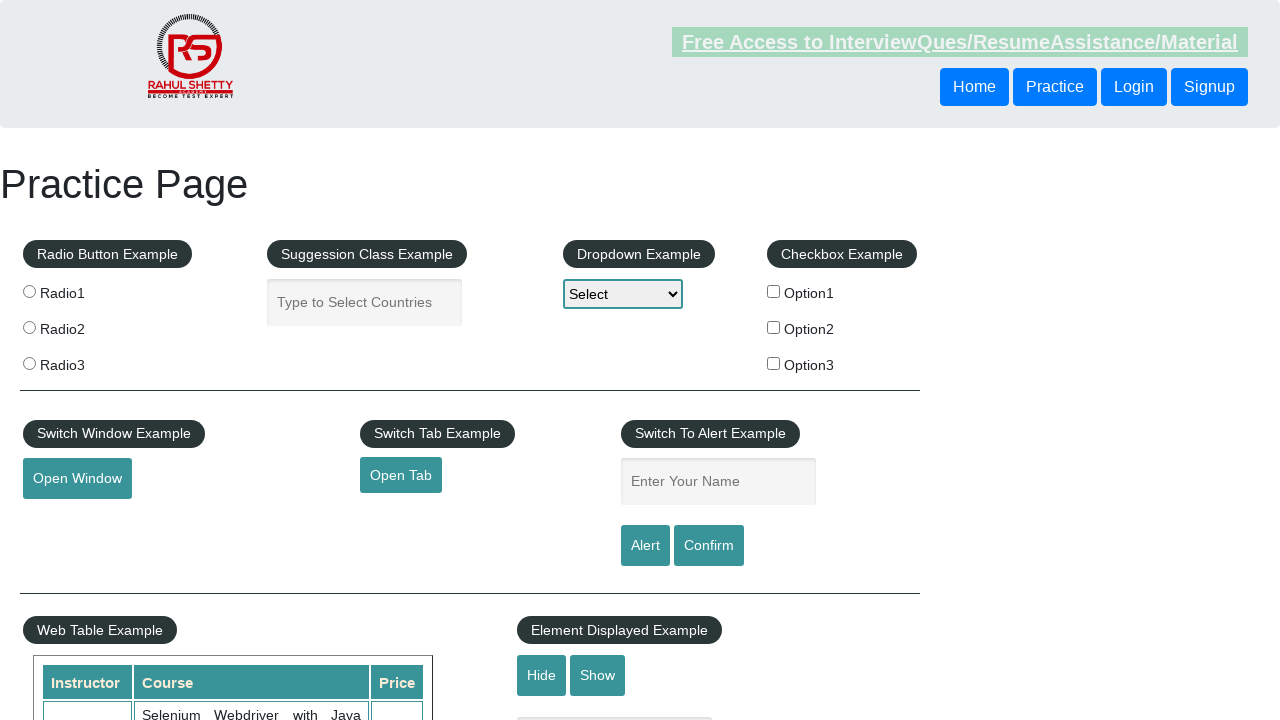

Hovered over mouse hover element to reveal dropdown menu at (83, 361) on #mousehover
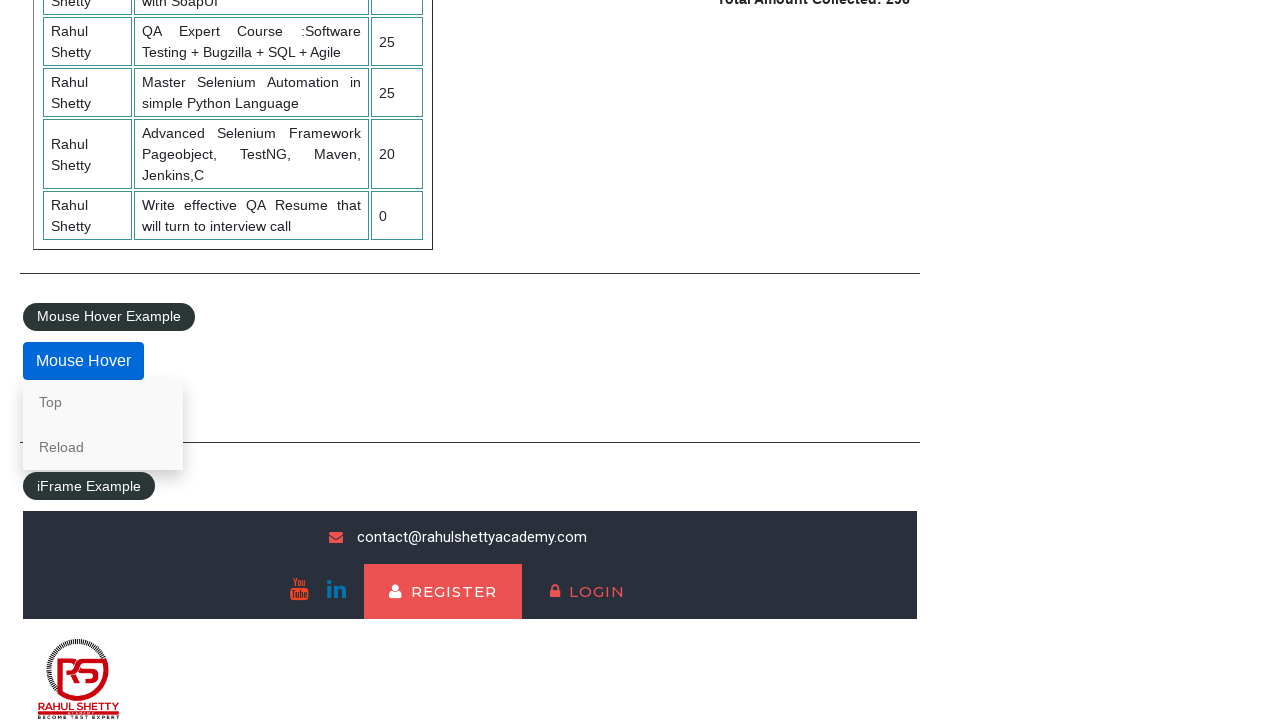

Clicked the 'Top' link in the hover menu at (103, 402) on .mouse-hover-content a[href='#top']
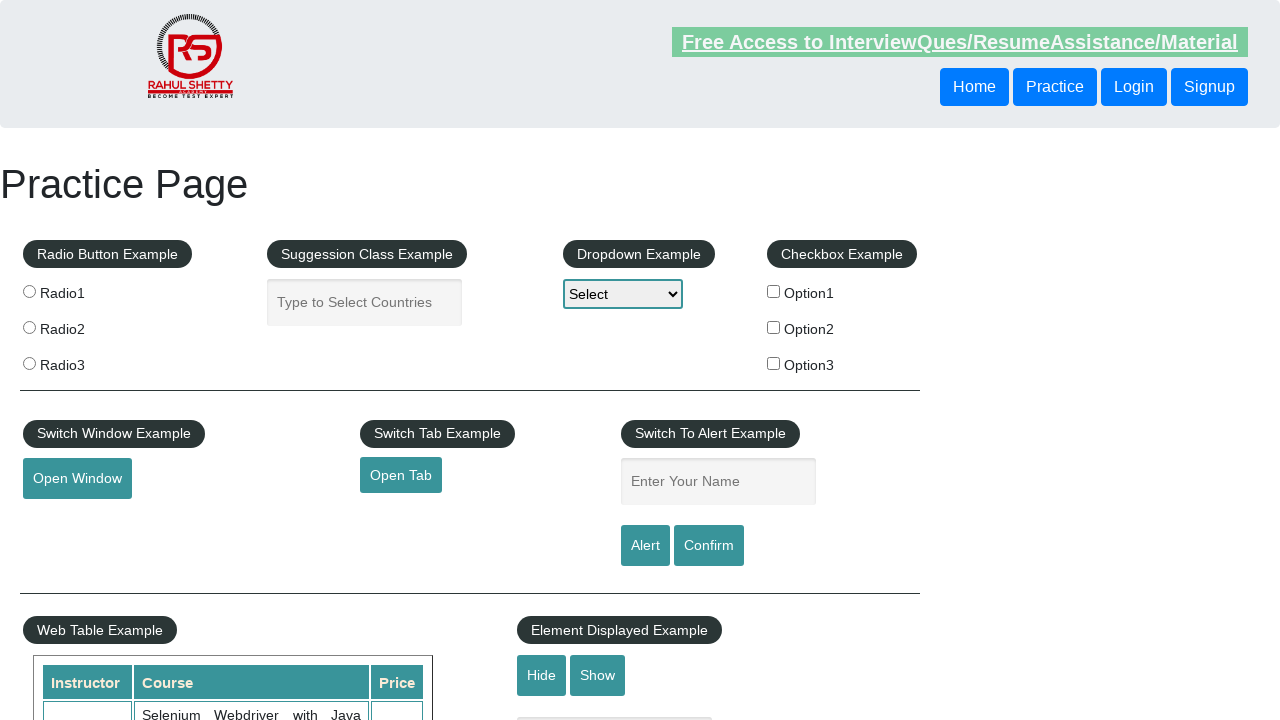

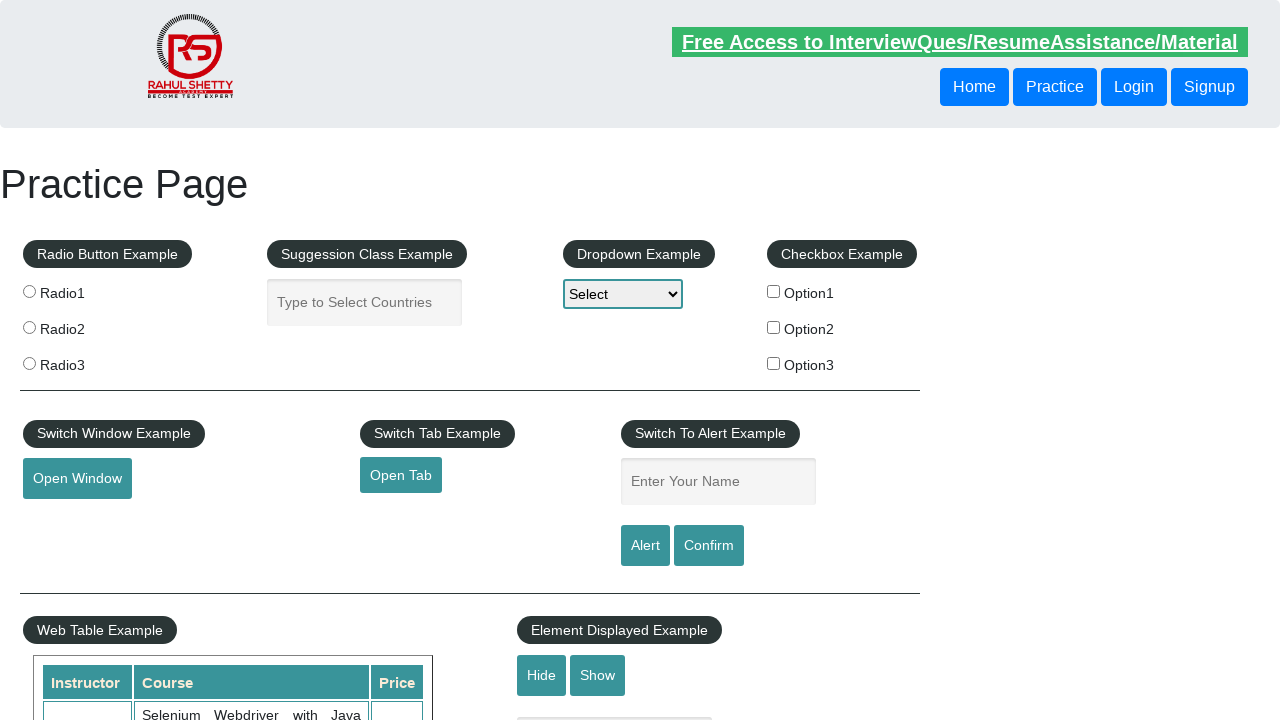